Tests the AngularJS homepage by entering a name in the input field and verifying the greeting message displays correctly

Starting URL: https://www.angularjs.org

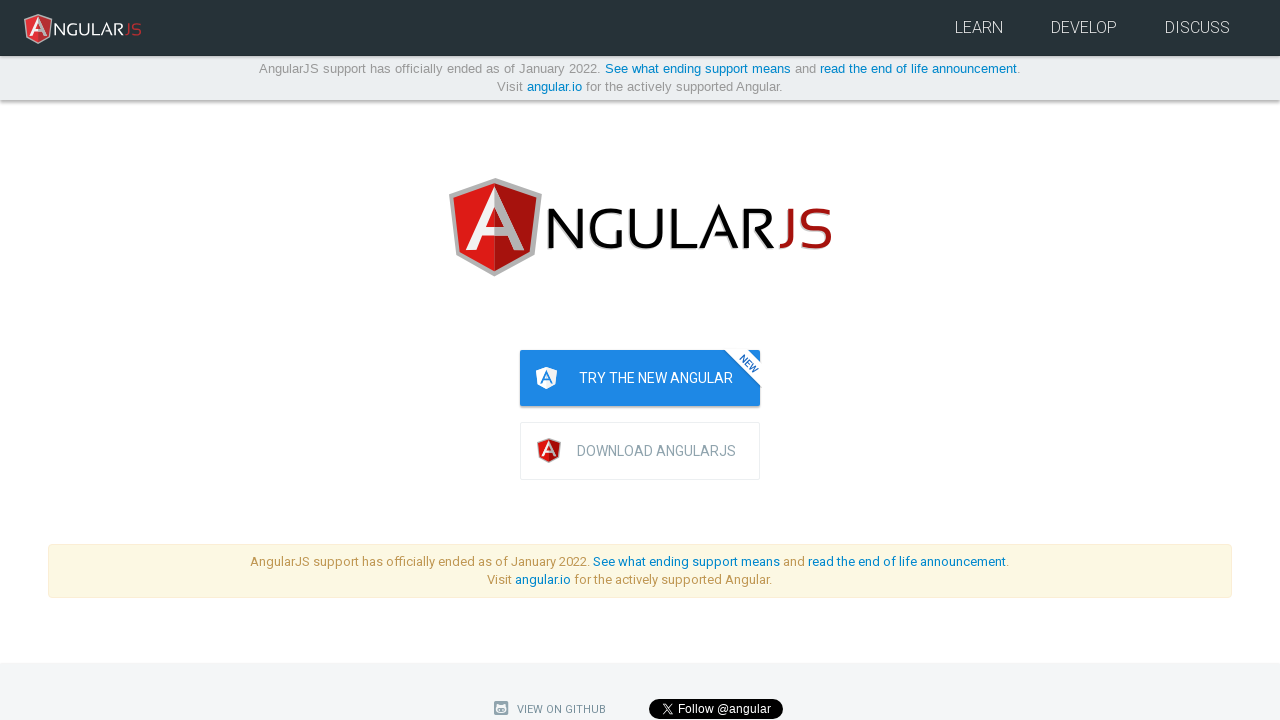

Filled name input field with 'Julie' on input[ng-model='yourName']
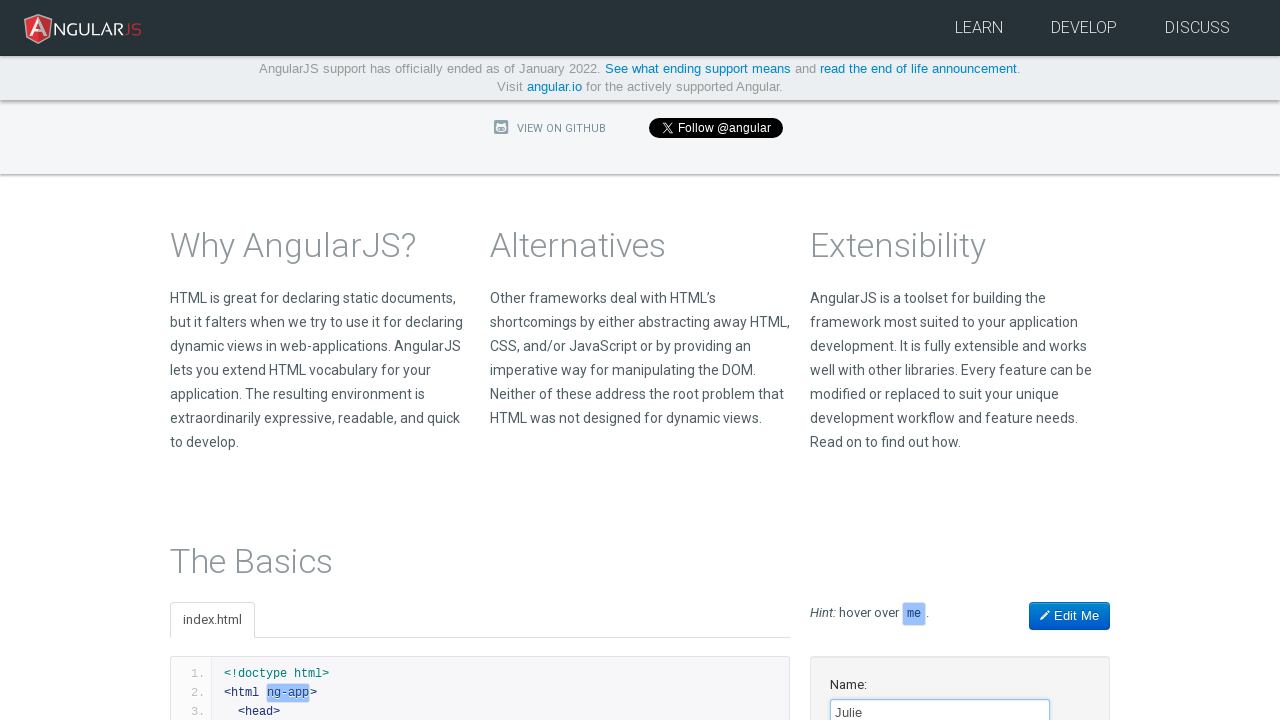

Verified greeting message 'Hello Julie!' displays correctly
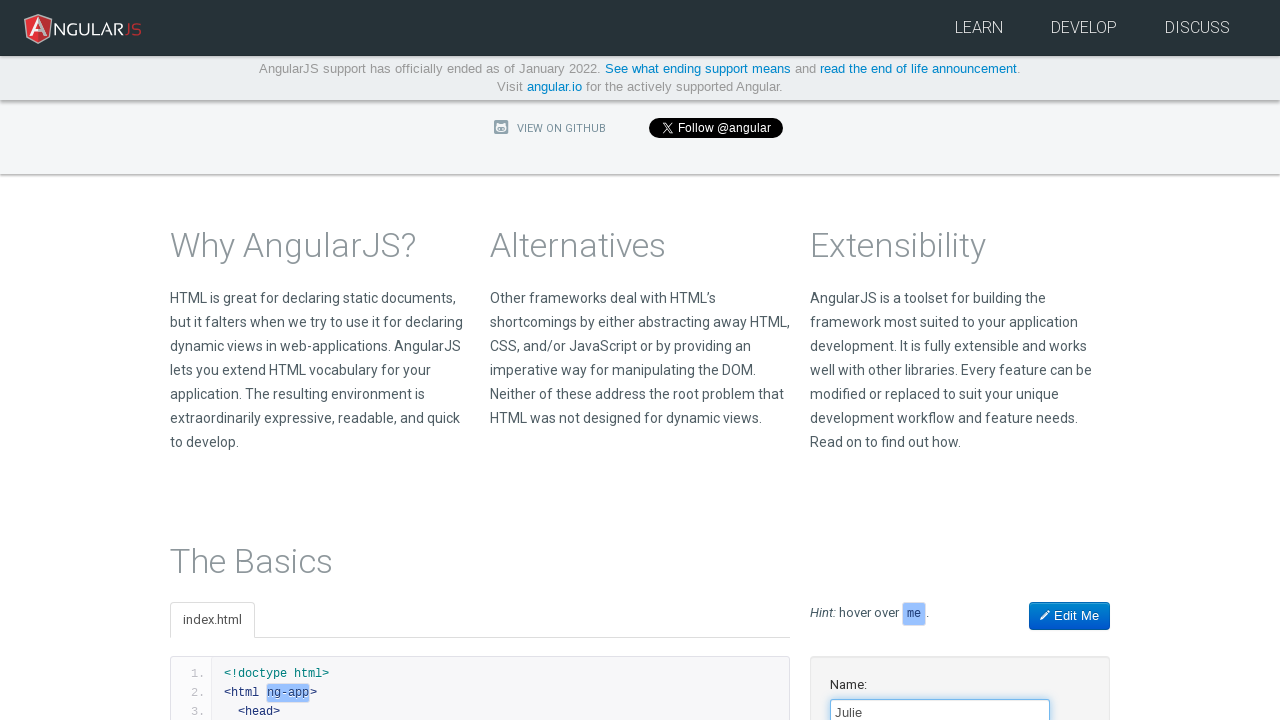

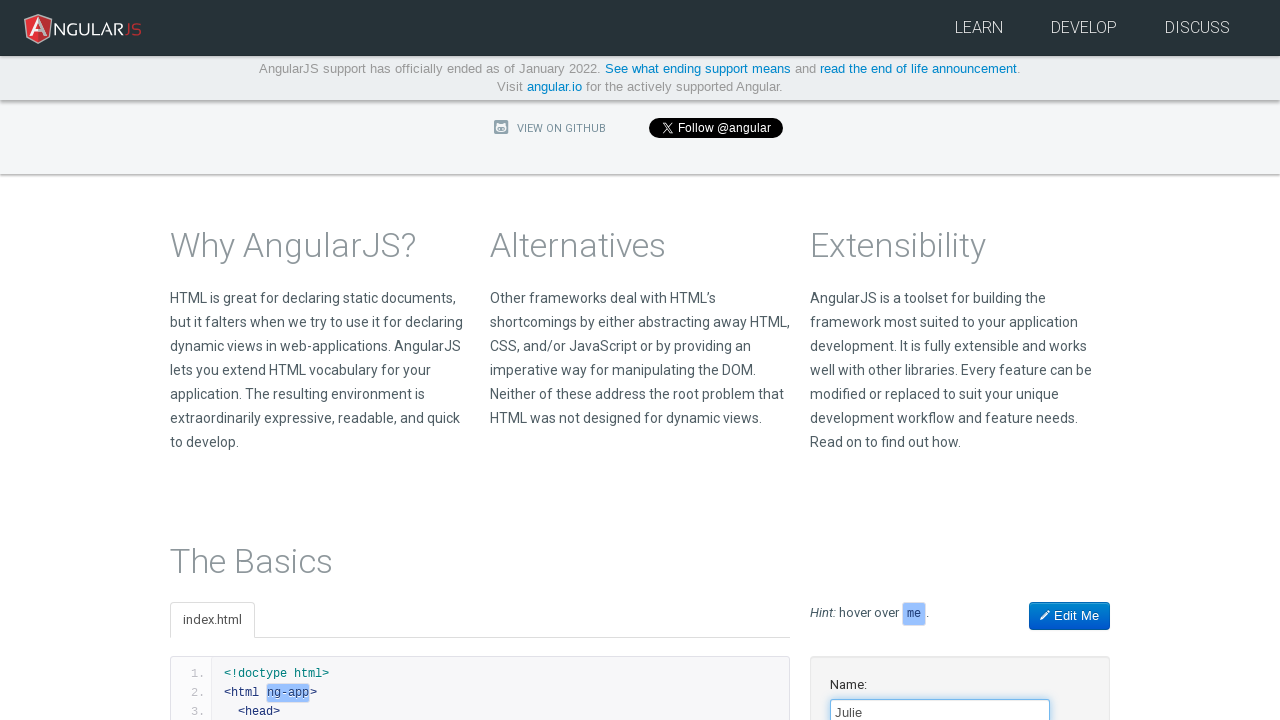